Tests confirm JavaScript alert by clicking a button to trigger the alert and dismissing it

Starting URL: https://demoqa.com/alerts

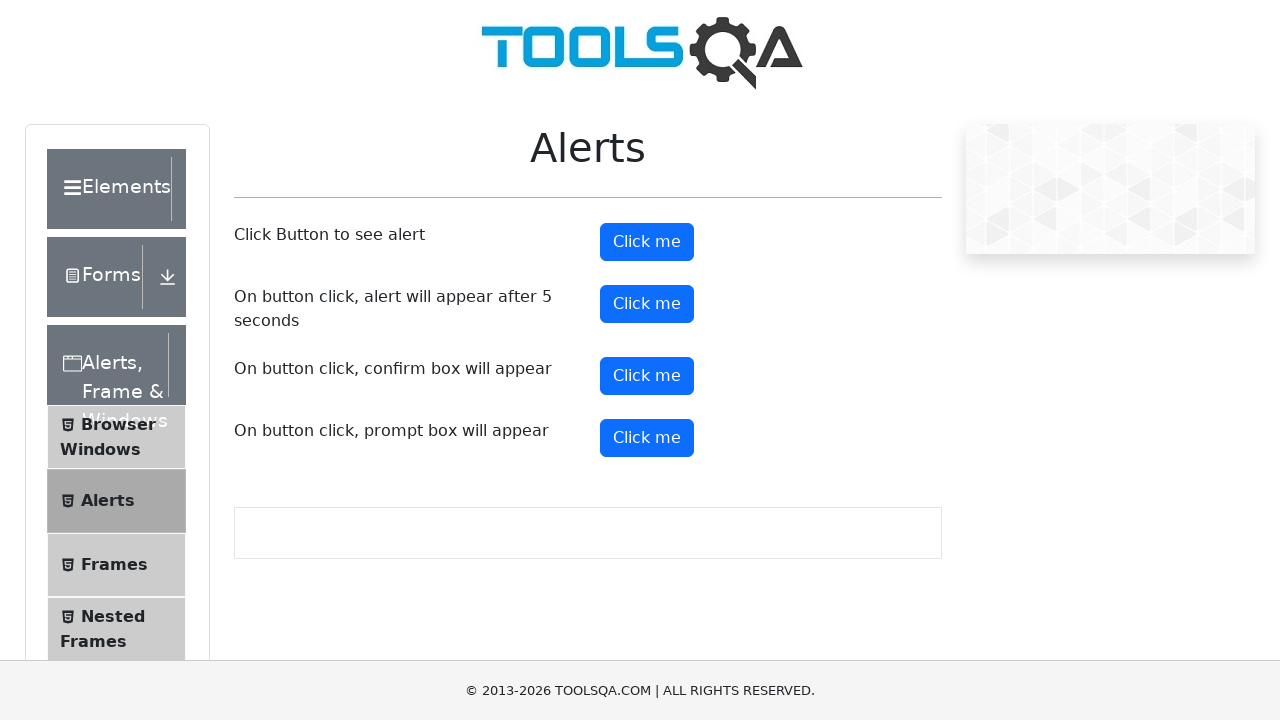

Set up dialog handler to dismiss confirm alerts
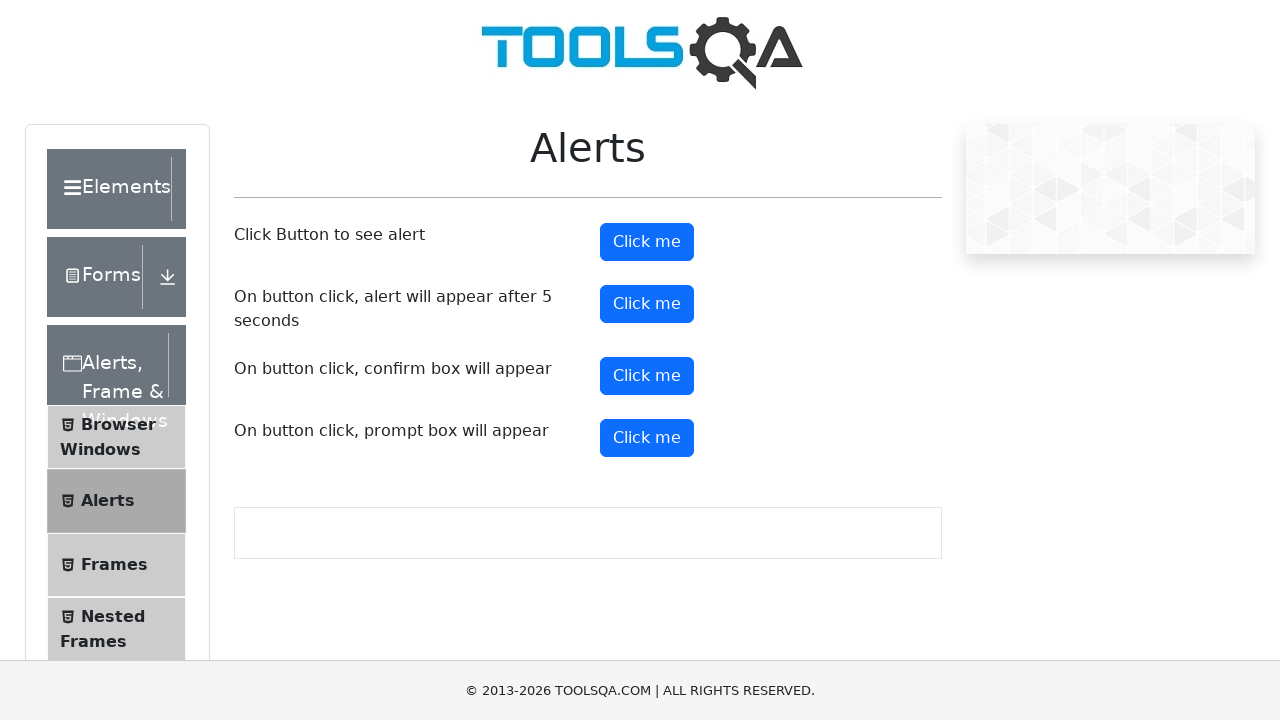

Clicked the confirm button to trigger the alert at (647, 376) on #confirmButton
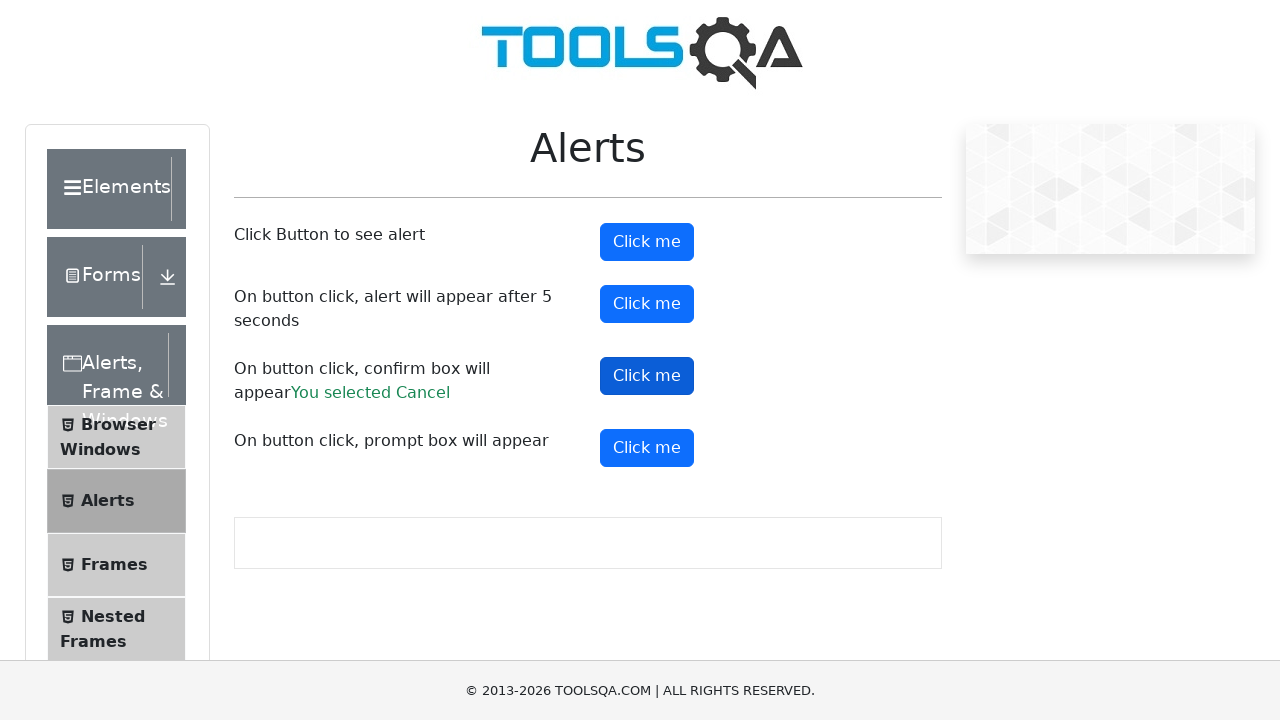

Confirmed alert was dismissed and result text appeared
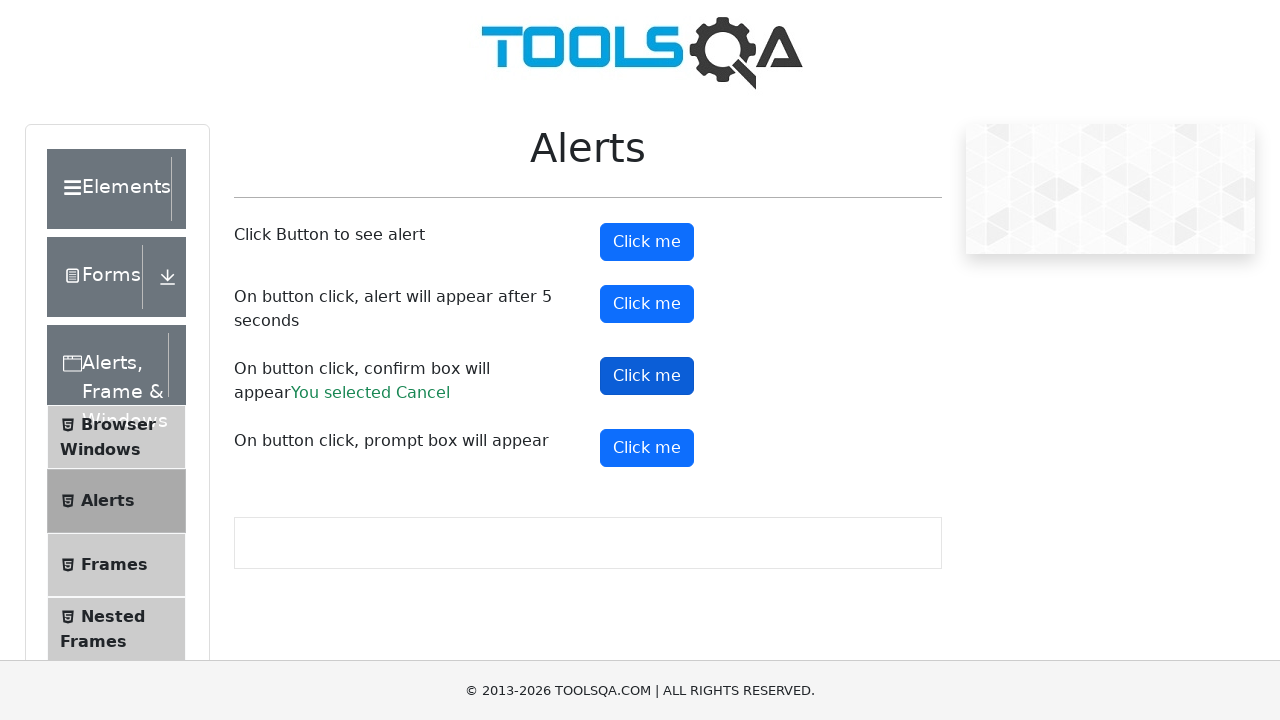

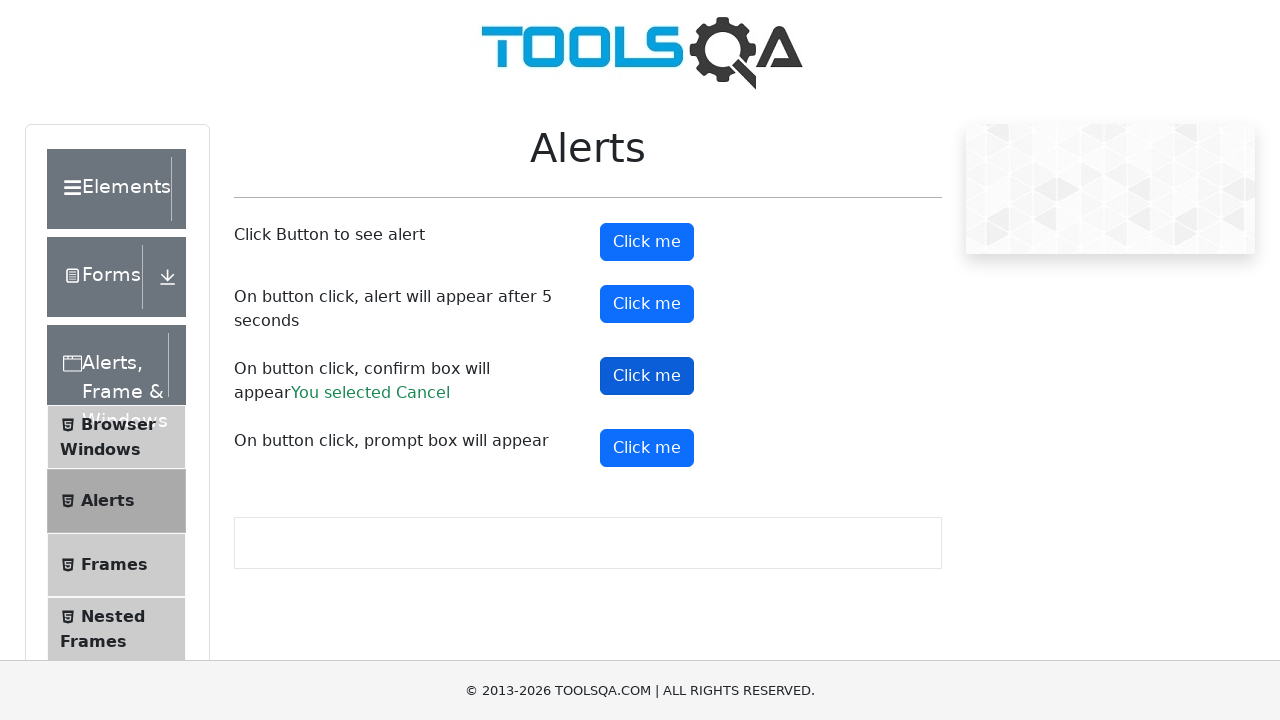